Tests the DemoQA text box form by navigating to Elements, filling in Full Name, Email, Current Address, and Permanent Address fields, then submitting the form.

Starting URL: https://demoqa.com/

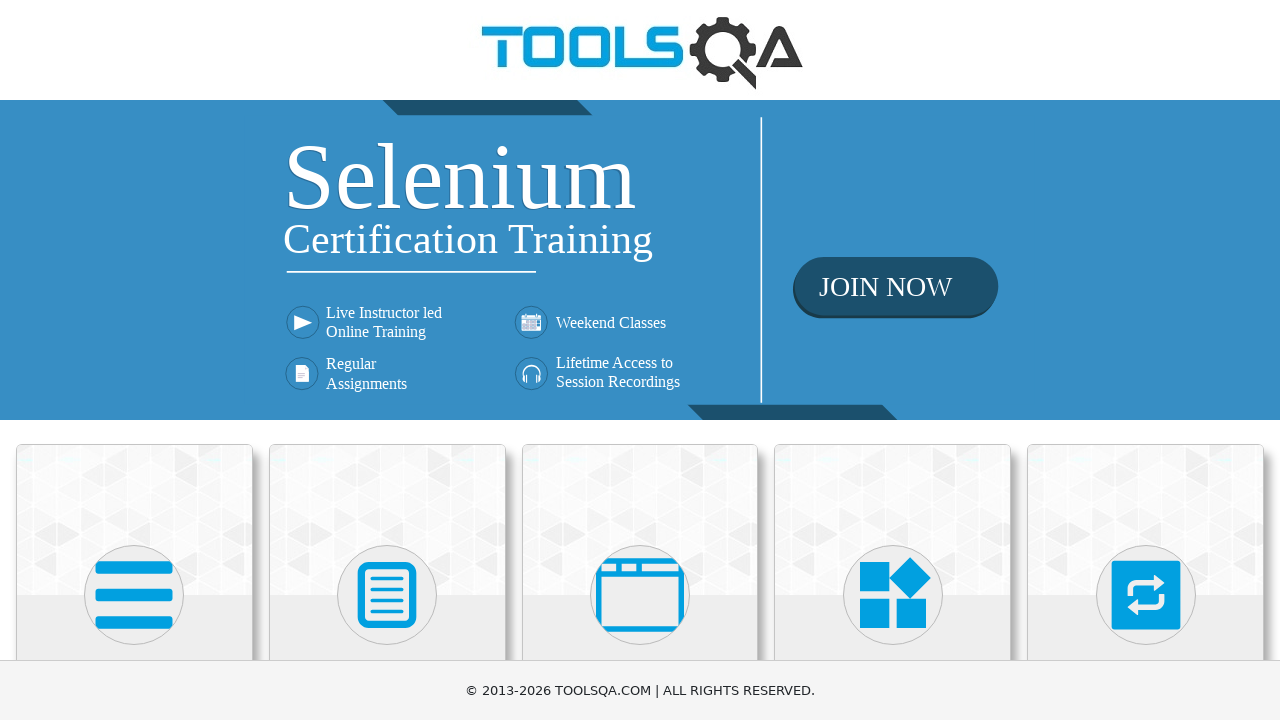

Clicked on the first SVG (Elements card) at (134, 595) on svg >> nth=0
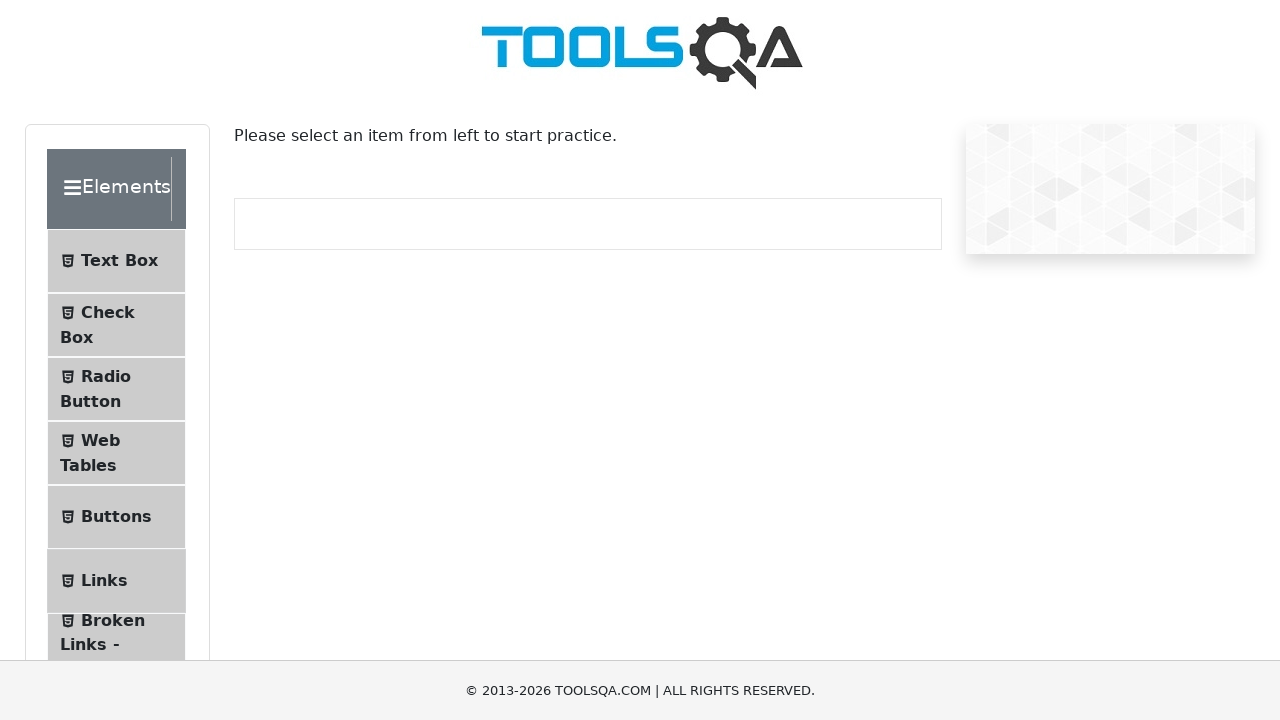

Clicked on Text Box menu item at (119, 261) on internal:text="Text Box"i
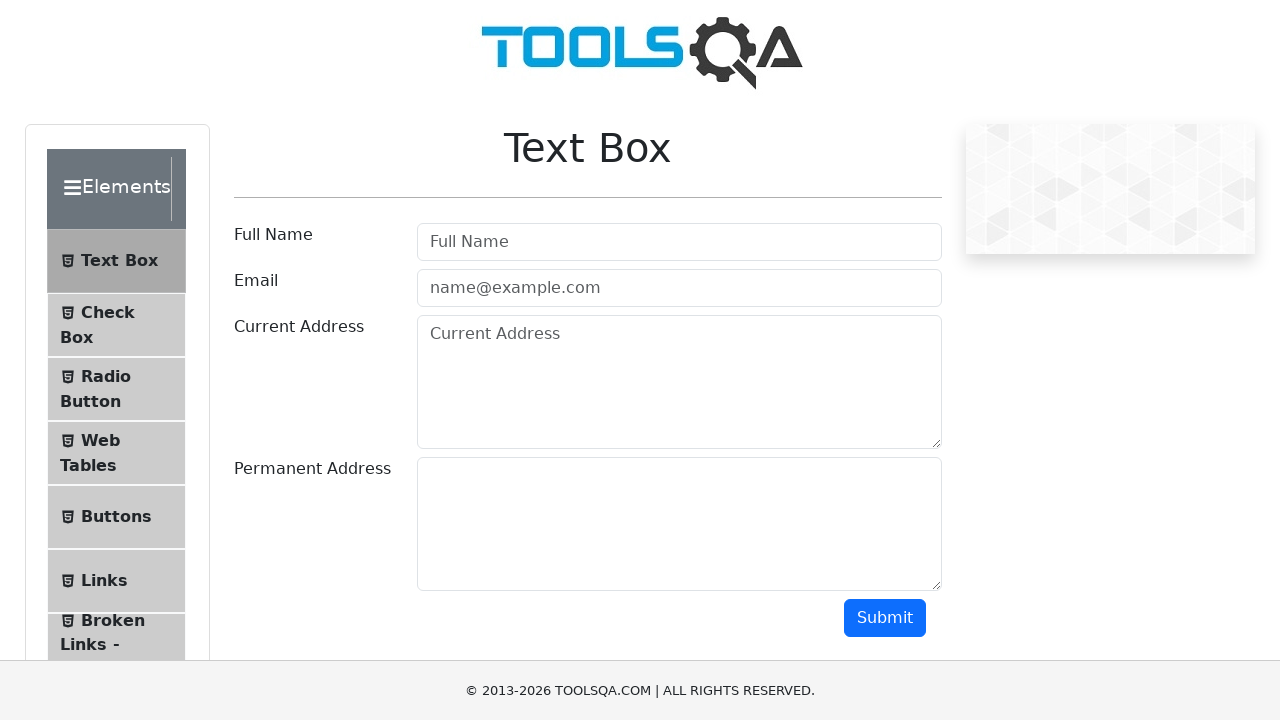

Clicked on Full Name textbox at (679, 242) on internal:role=textbox[name="Full Name"i]
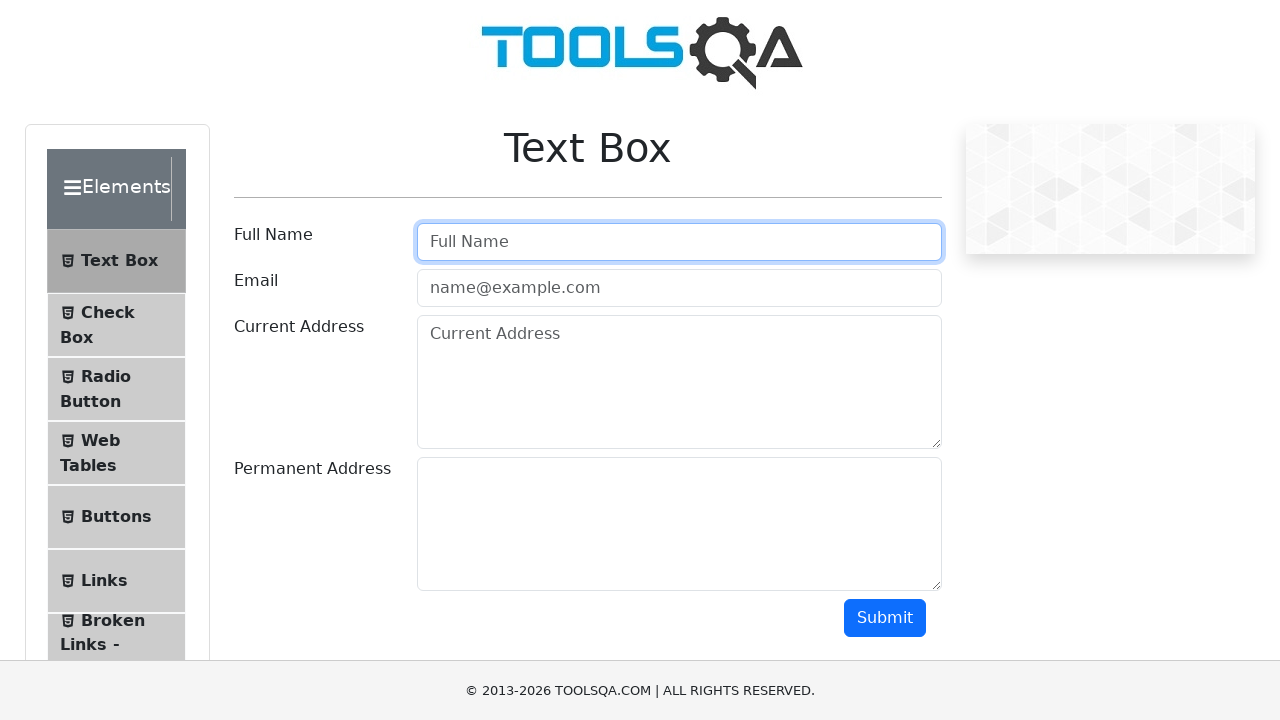

Filled Full Name field with 'Jorge' on internal:role=textbox[name="Full Name"i]
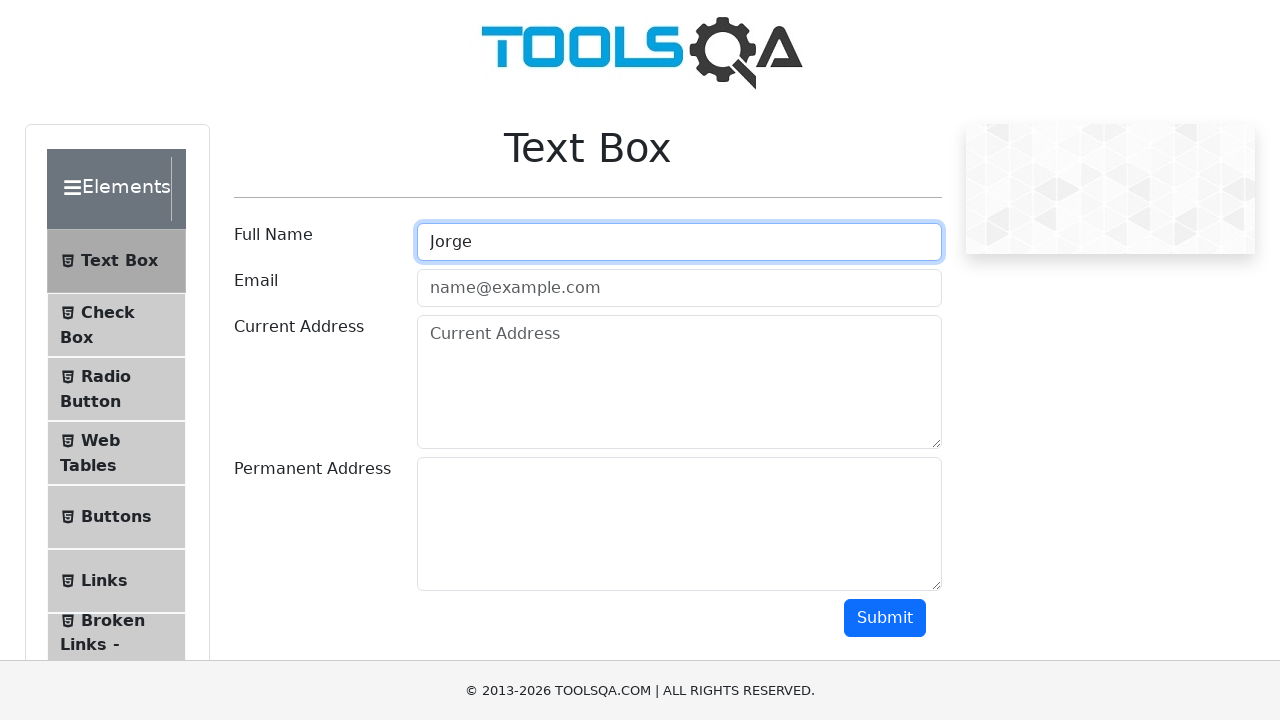

Clicked on Email textbox at (679, 288) on internal:role=textbox[name="name@example.com"i]
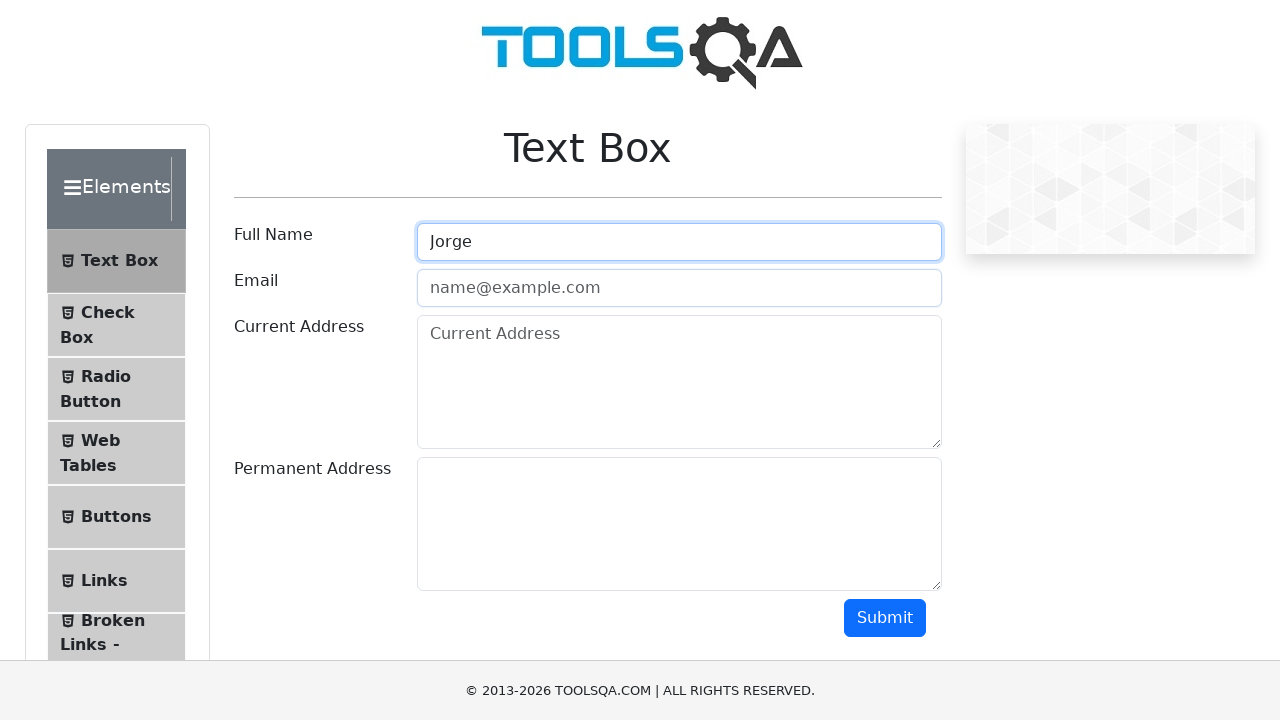

Filled Email field with 'jorge.navidad@example.com' on internal:role=textbox[name="name@example.com"i]
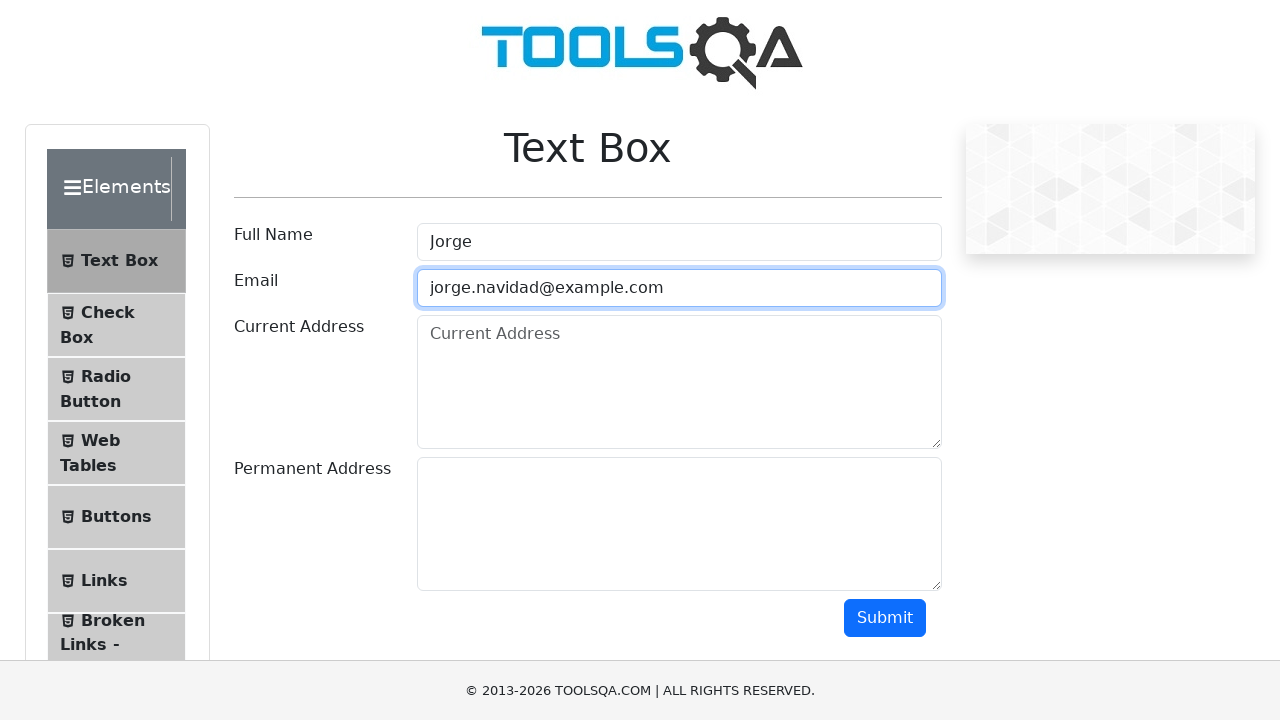

Filled Current Address field with 'mi casa' on internal:role=textbox[name="Current Address"i]
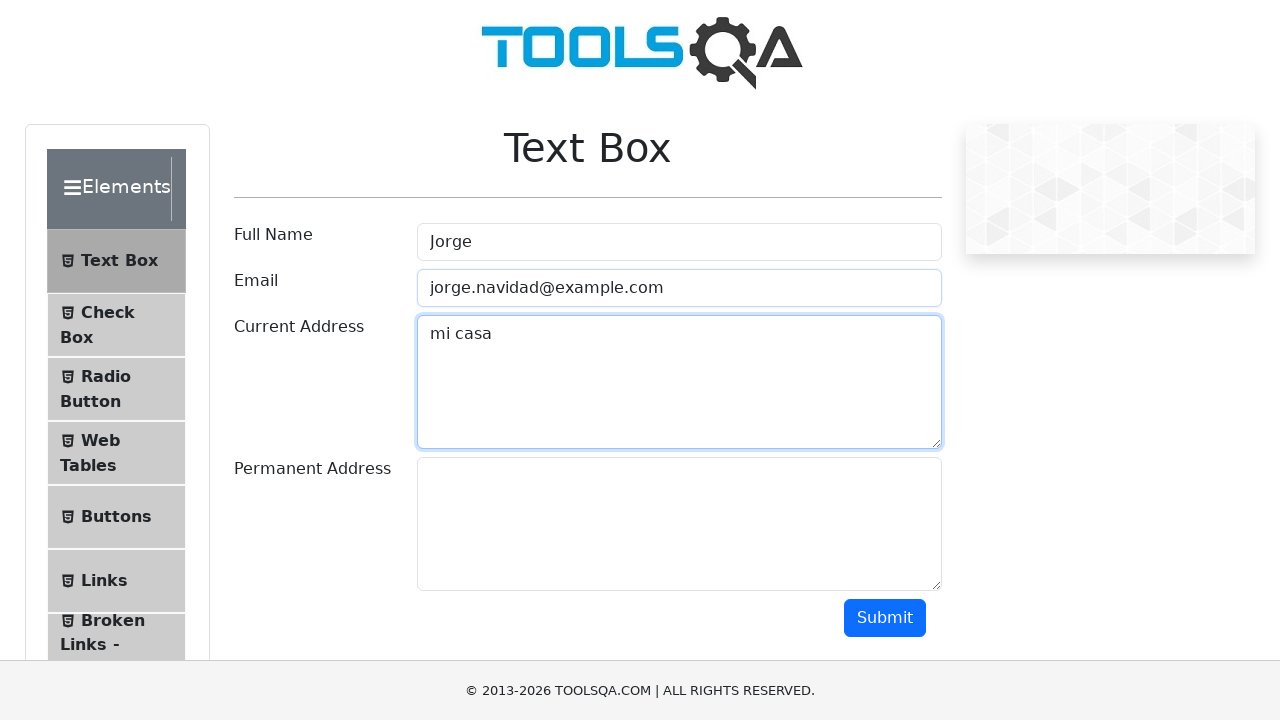

Clicked on Permanent Address field at (679, 524) on #permanentAddress
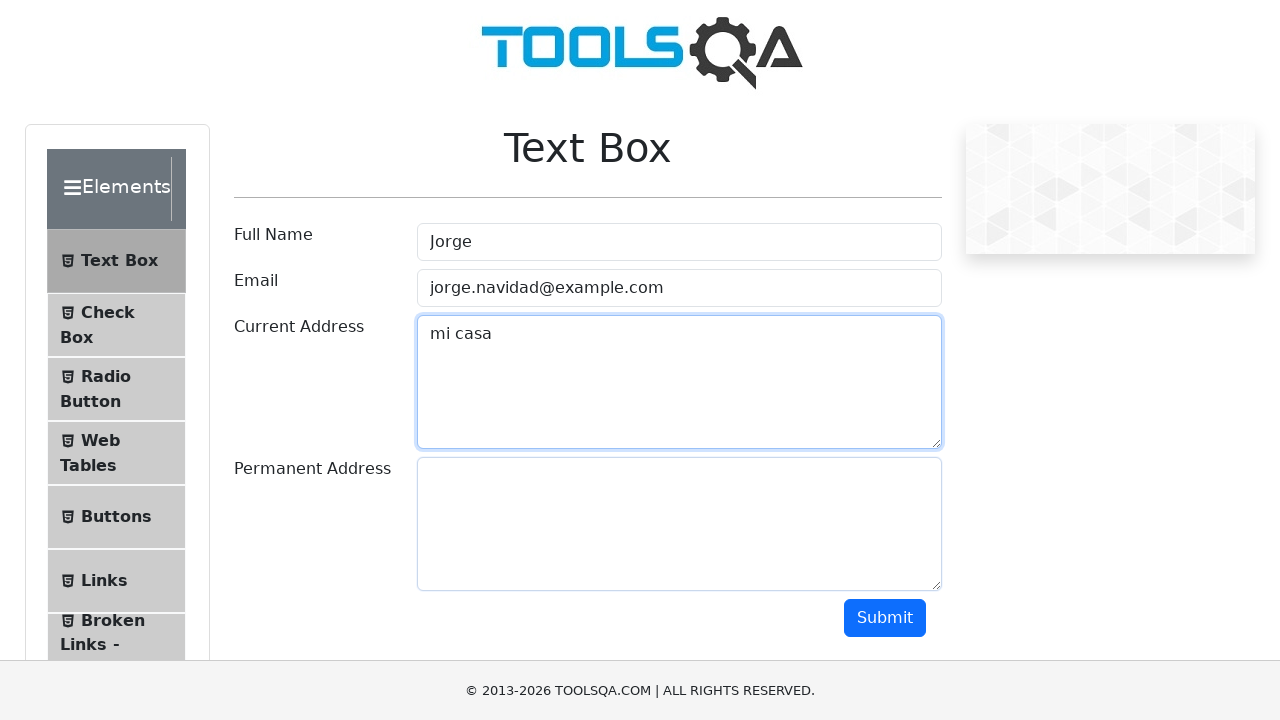

Filled Permanent Address field with 'tambien' on #permanentAddress
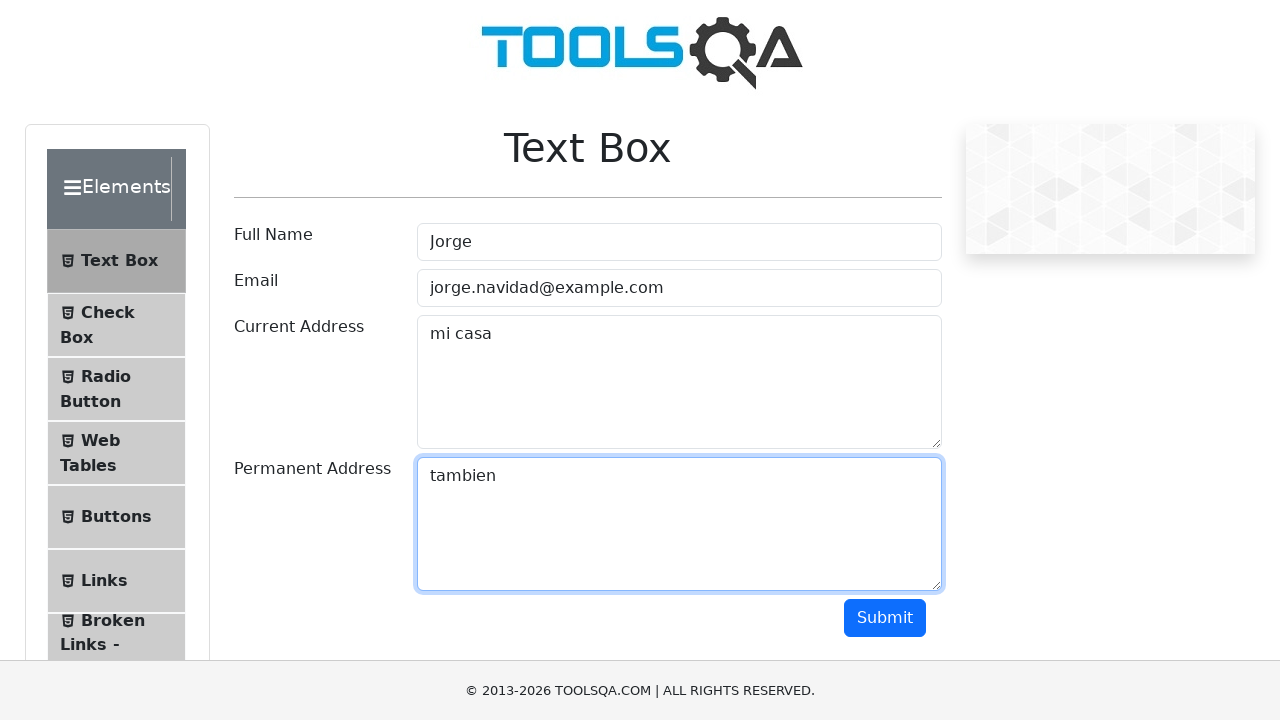

Clicked Submit button to submit the form at (885, 618) on internal:role=button[name="Submit"i]
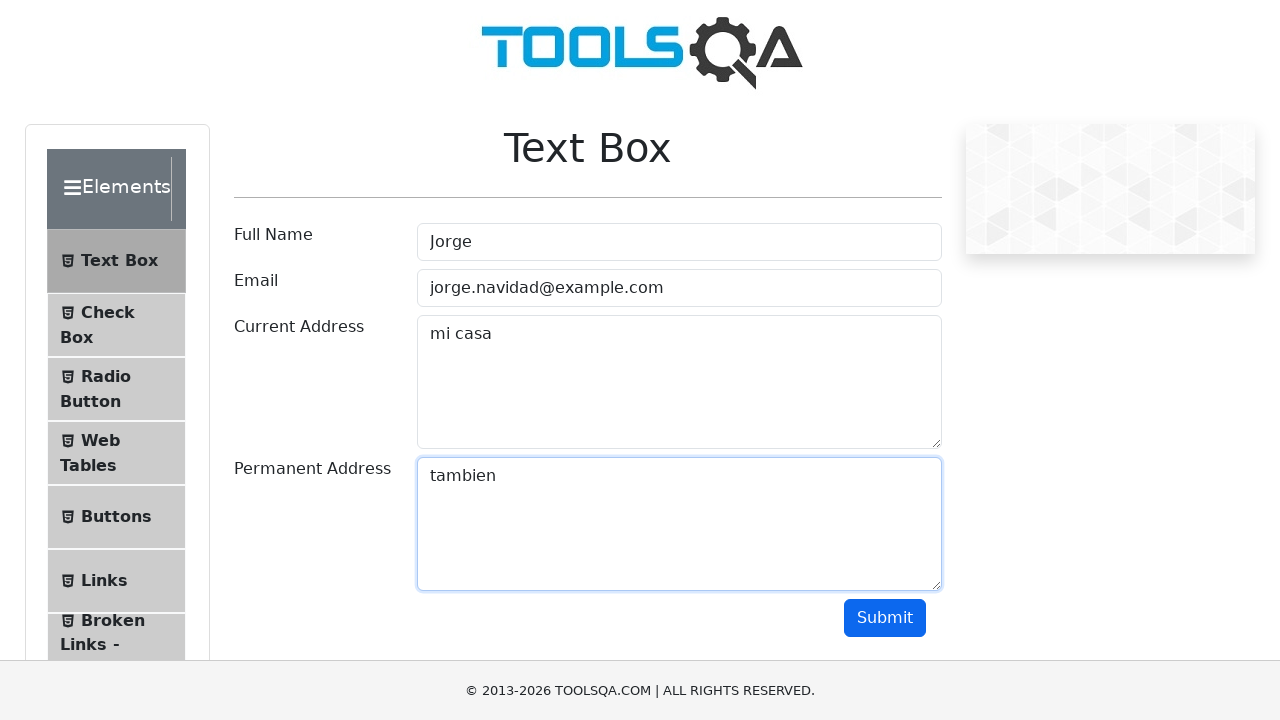

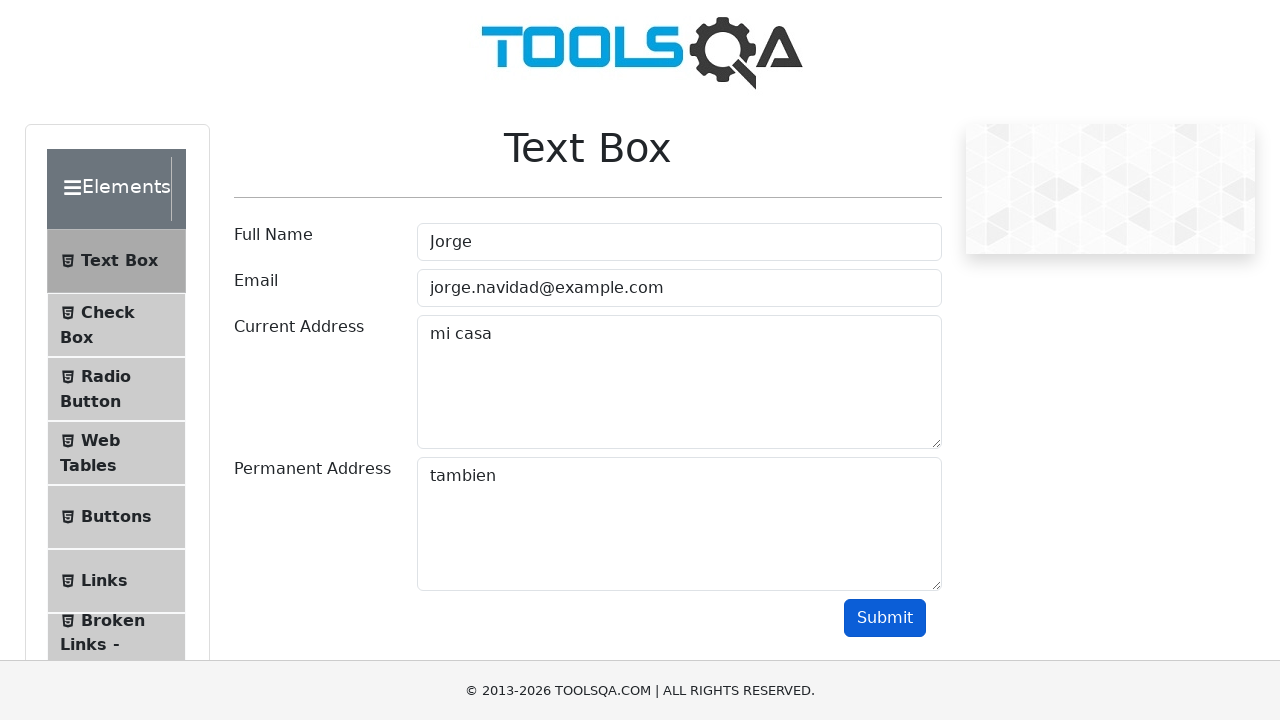